Tests login failure with blank username but invalid password

Starting URL: https://the-internet.herokuapp.com/login

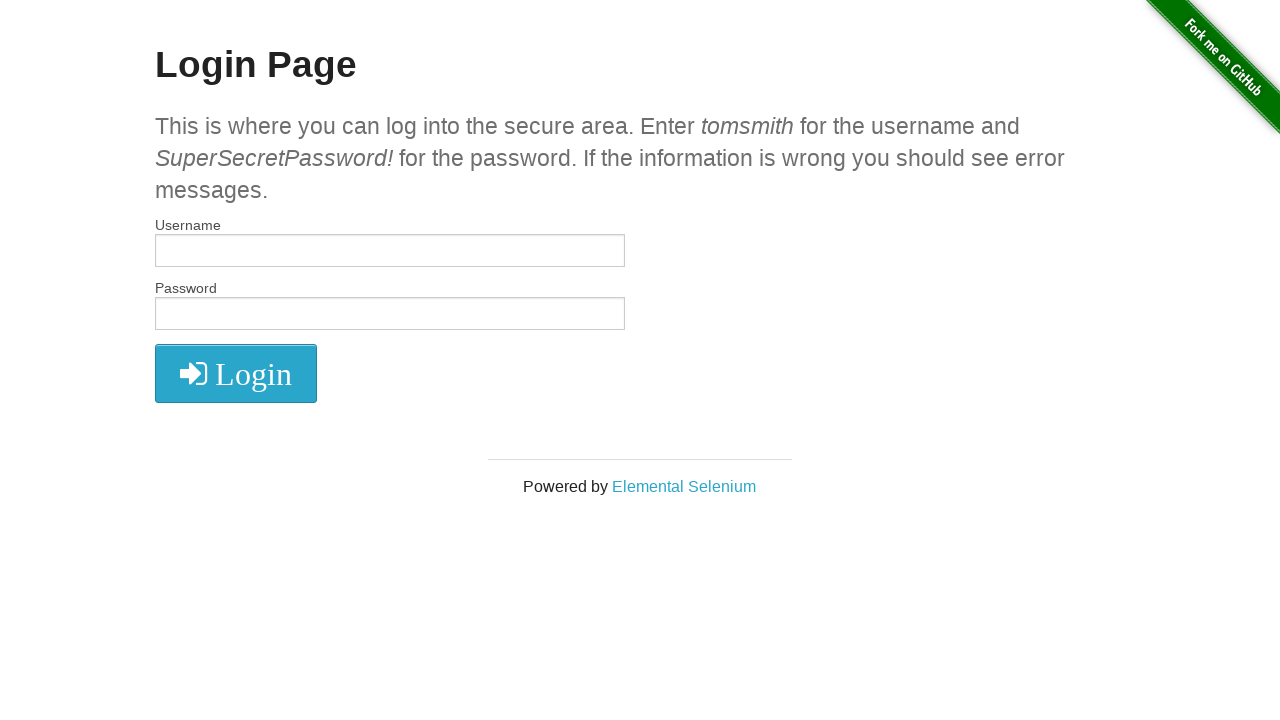

Clicked password field at (390, 314) on #password
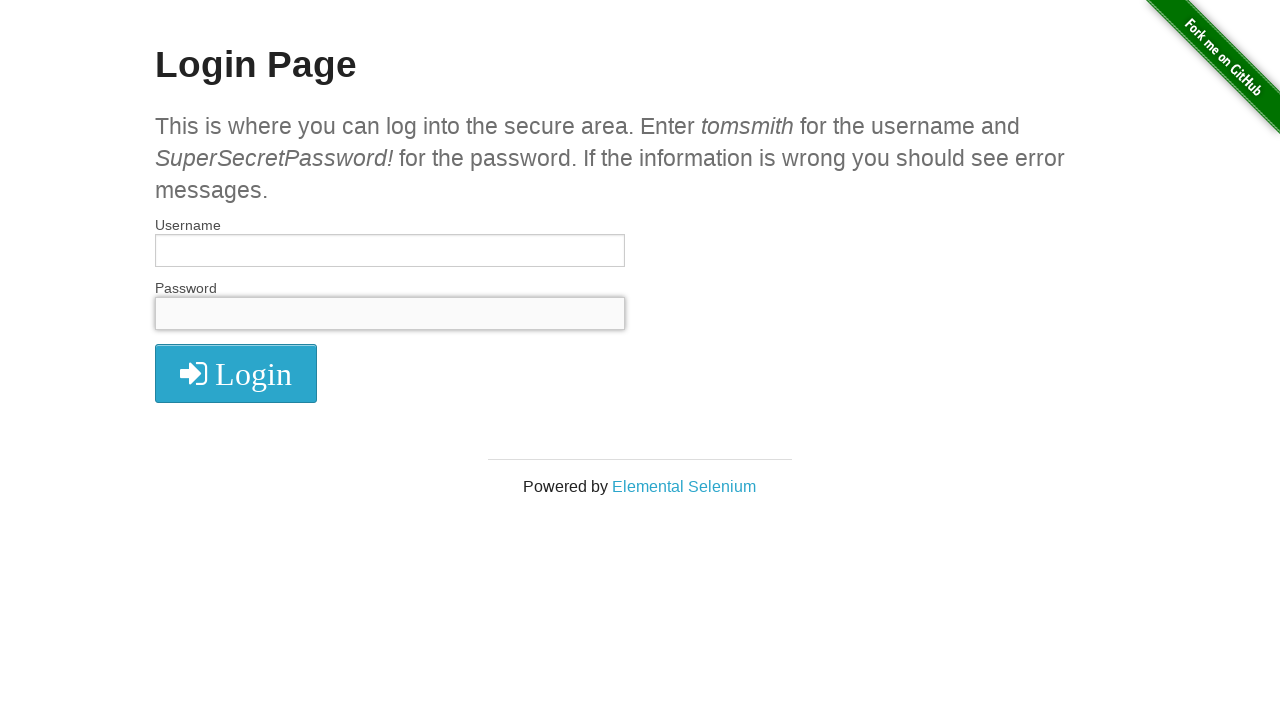

Filled password field with invalid password 'SuperSecretPassword!-old' on #password
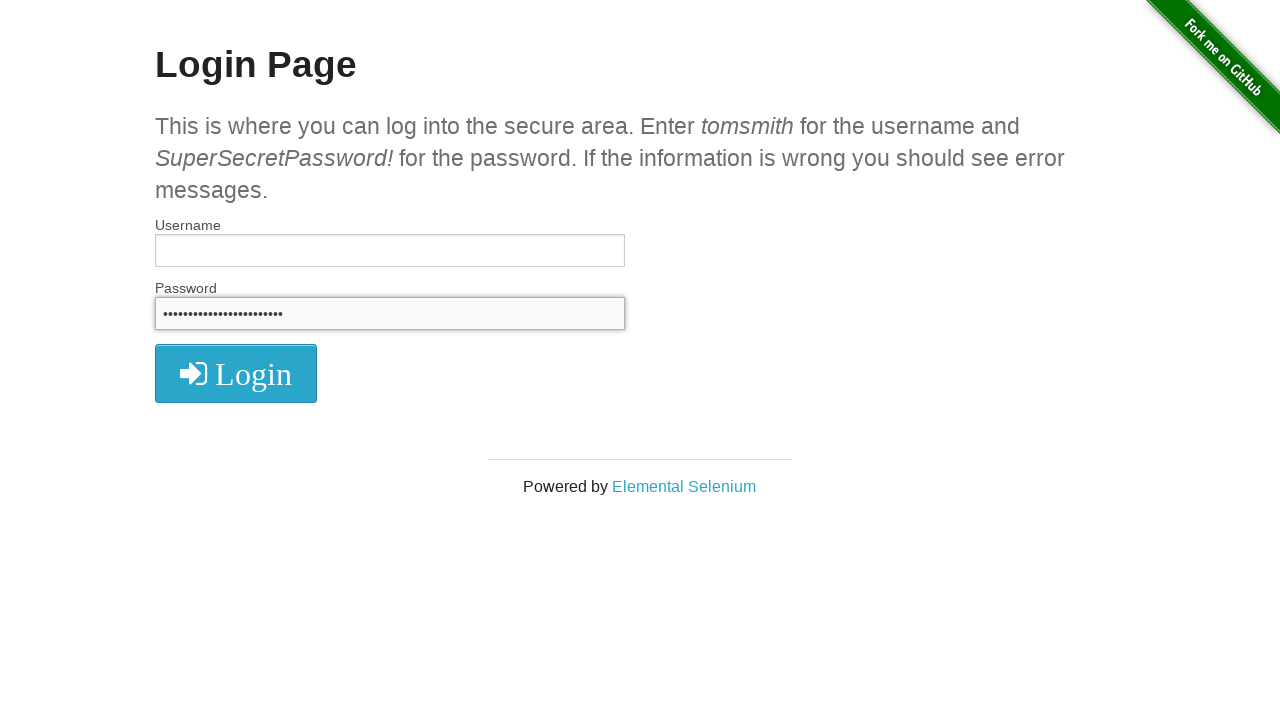

Clicked login button with blank username and invalid password at (236, 373) on button[type='submit']
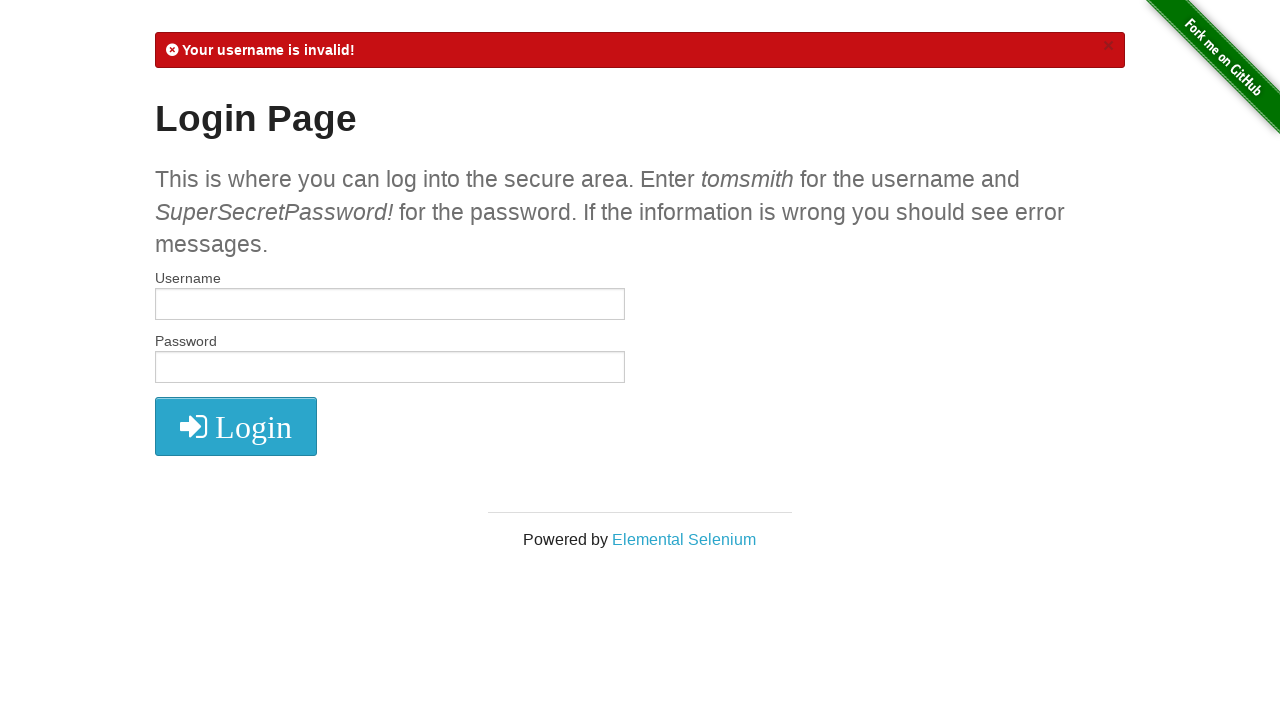

Flash message appeared indicating login failure
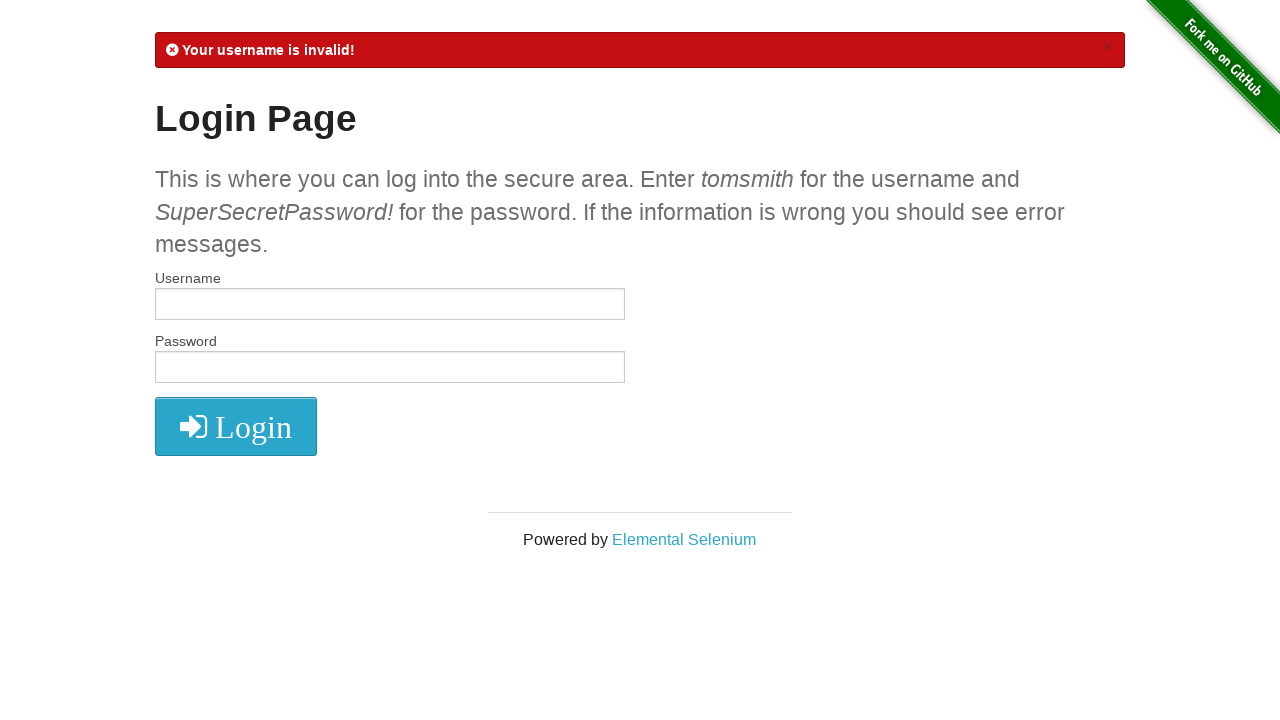

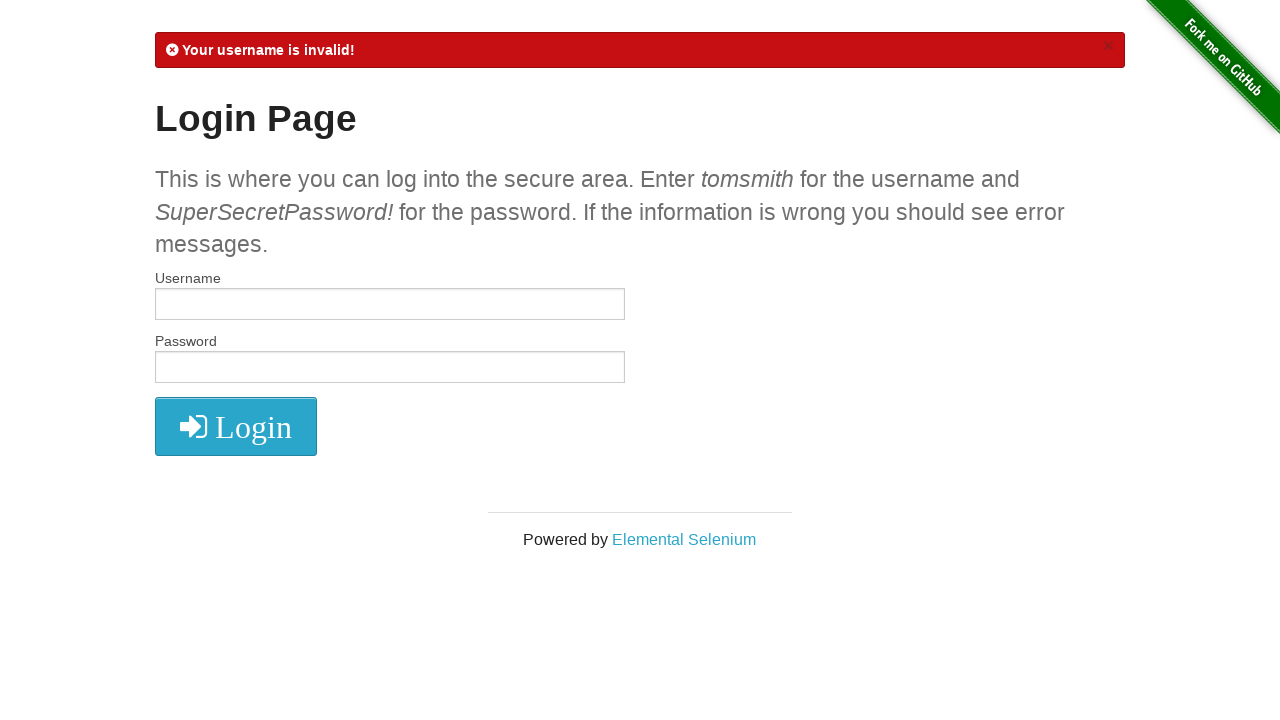